Tests a registration form by filling in required fields and submitting, then verifying the success message is displayed

Starting URL: http://suninjuly.github.io/registration1.html

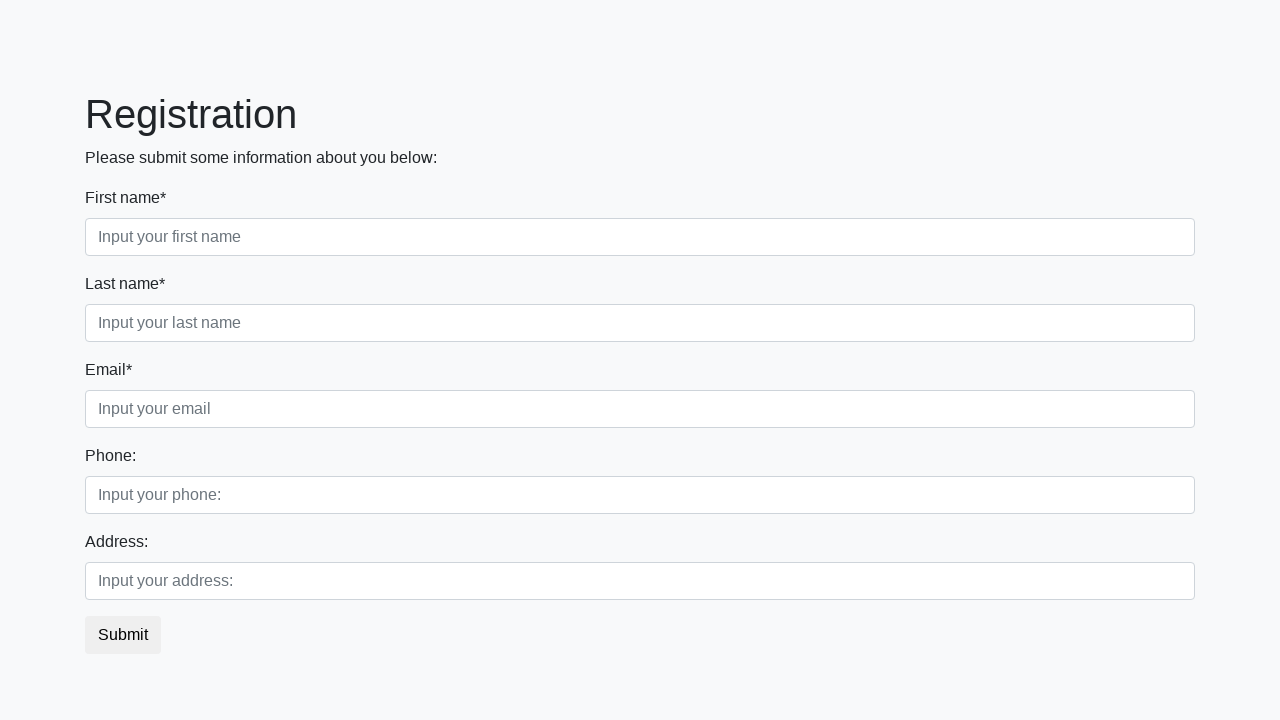

Navigated to registration form page
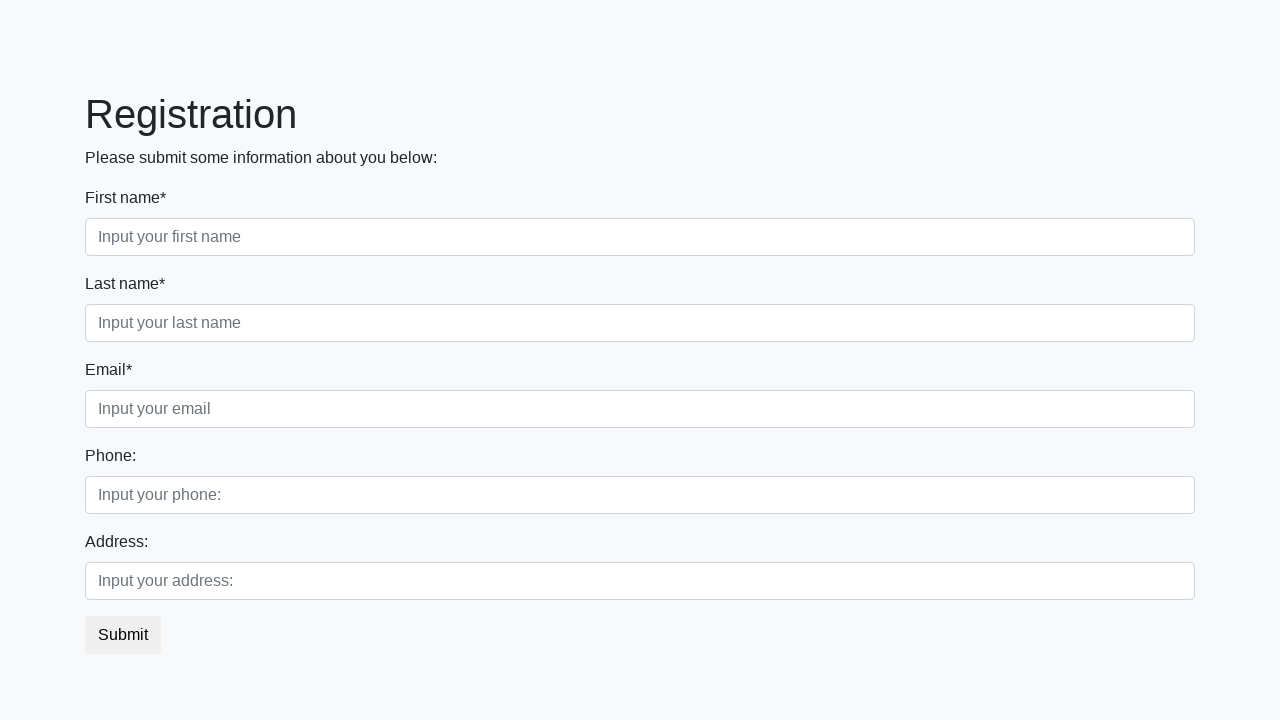

Filled first name field with 'John' on .form-control.first
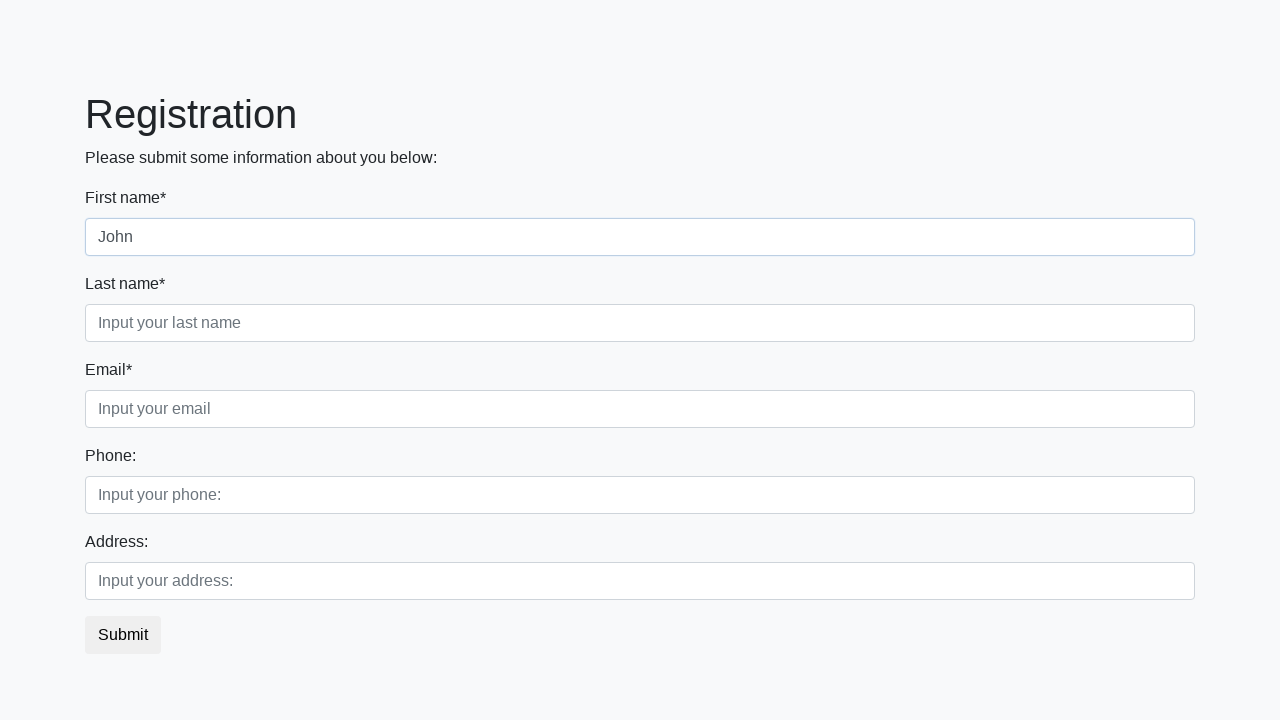

Filled last name field with 'Doe' on .form-control.second
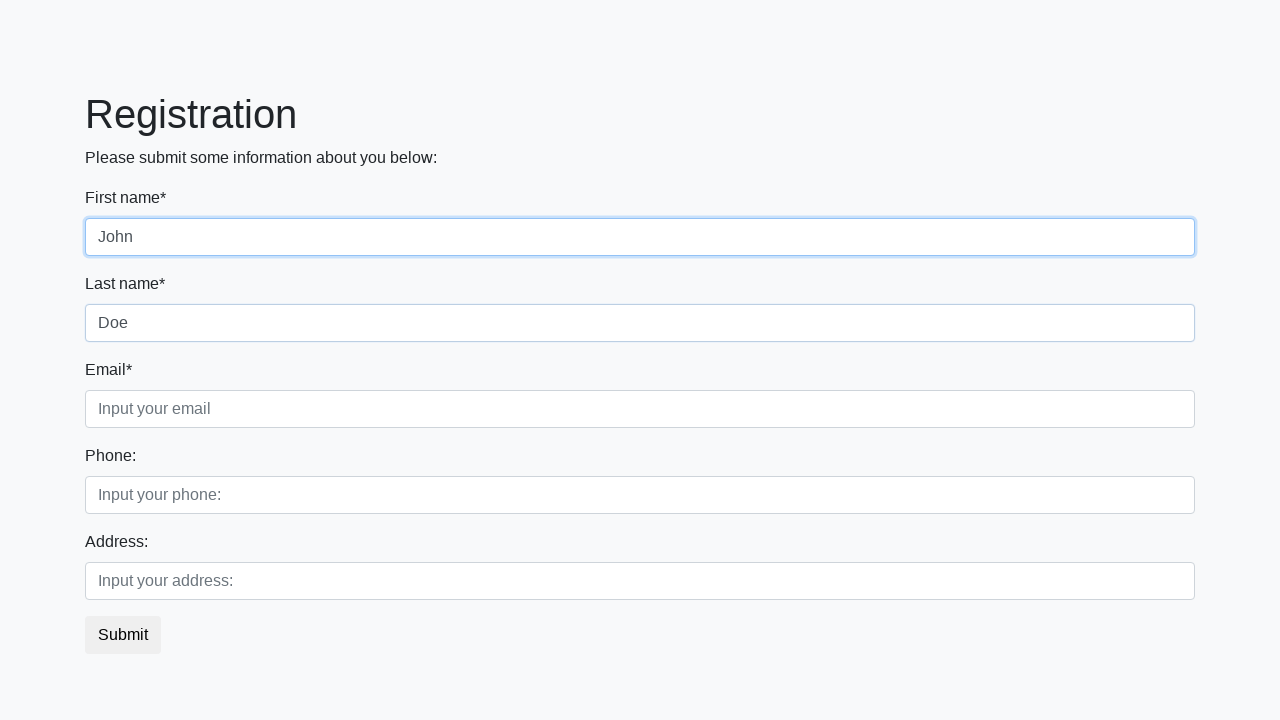

Filled email field with 'john.doe@example.com' on .form-control.third
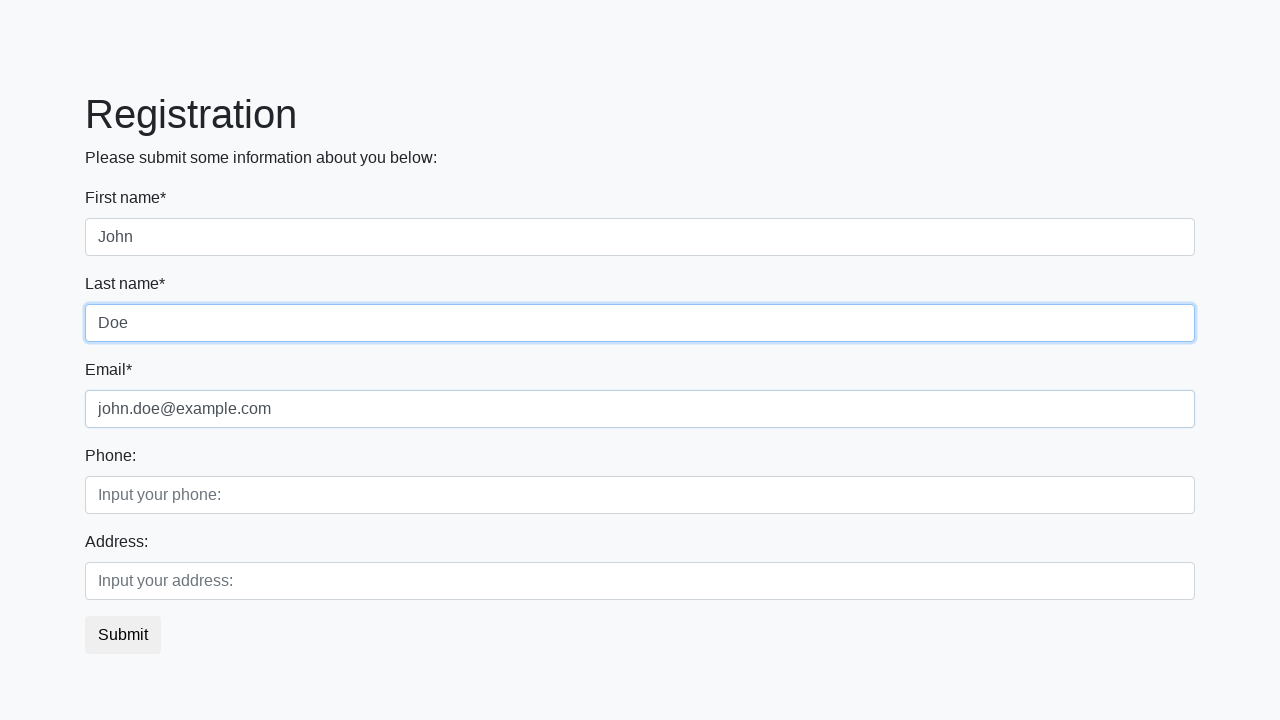

Clicked submit button to register at (123, 635) on button.btn
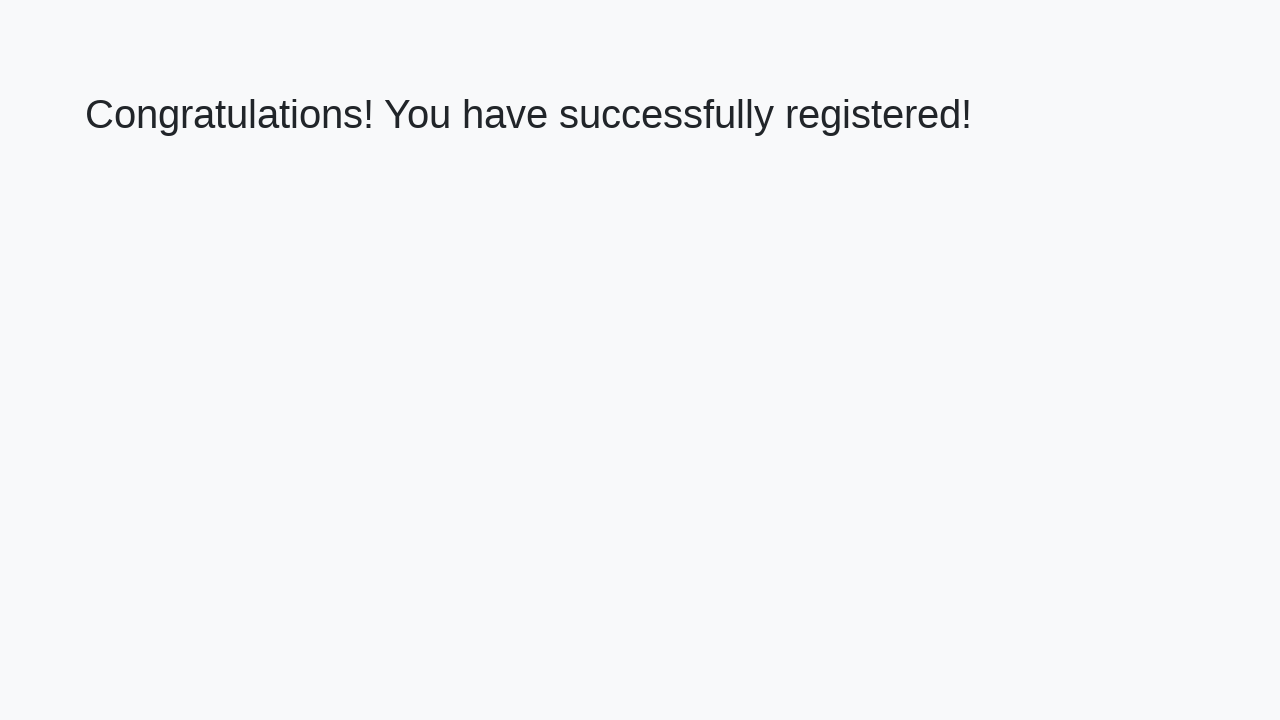

Success message heading loaded
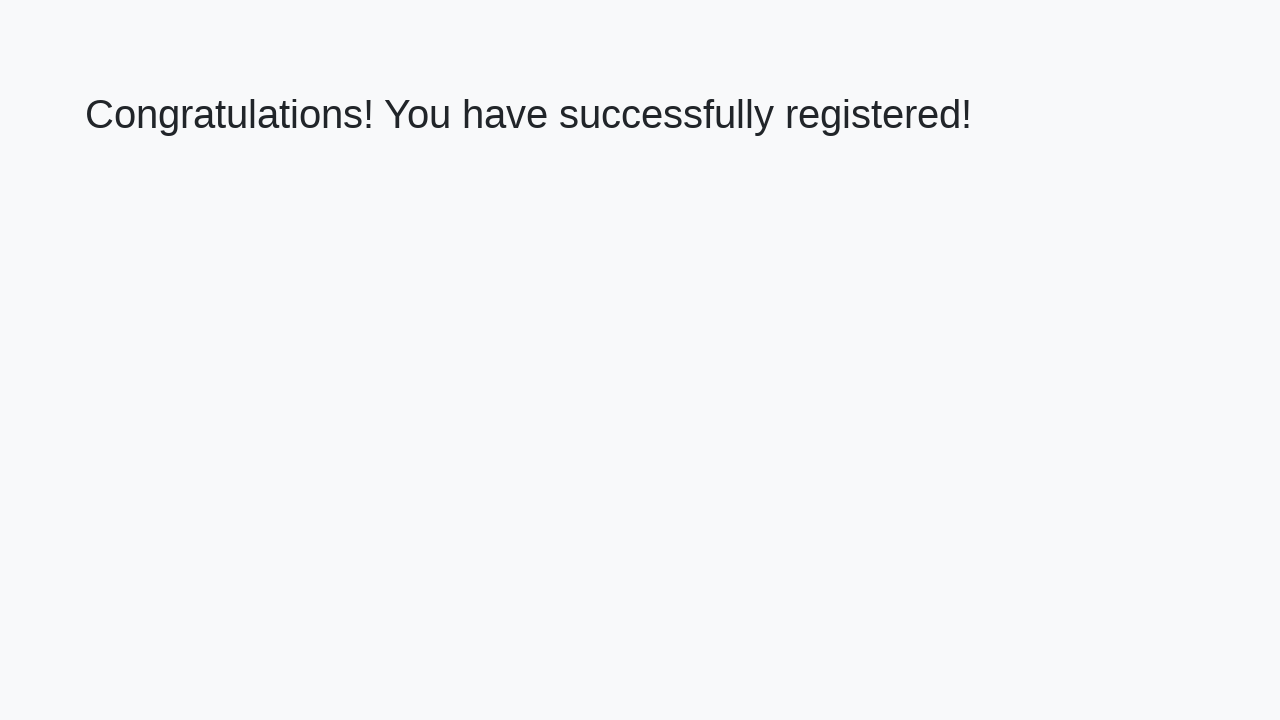

Retrieved success message: 'Congratulations! You have successfully registered!'
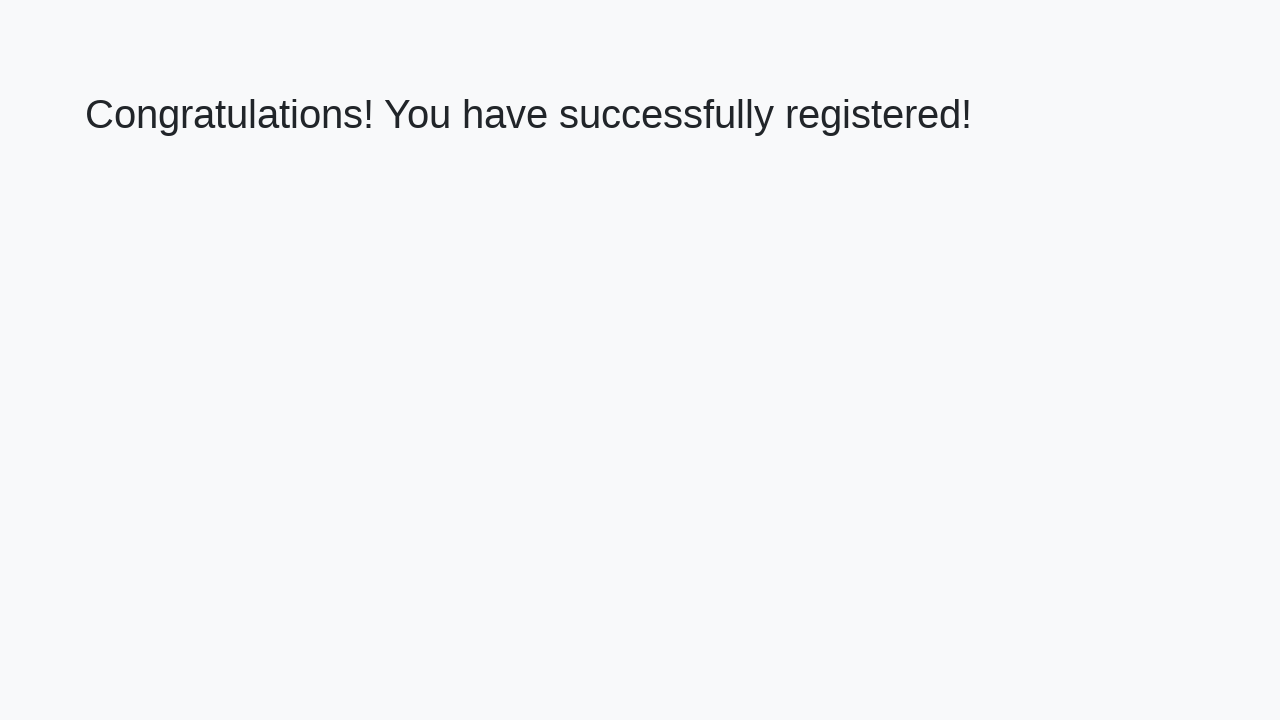

Verified success message matches expected text
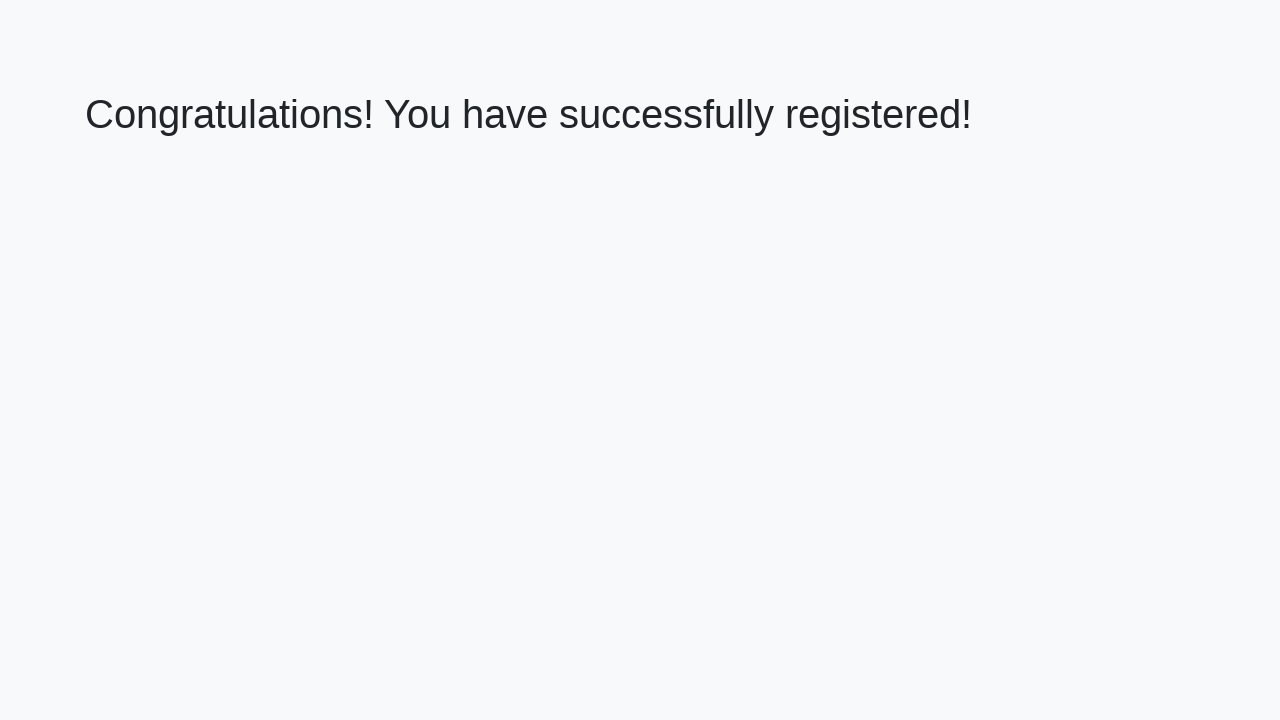

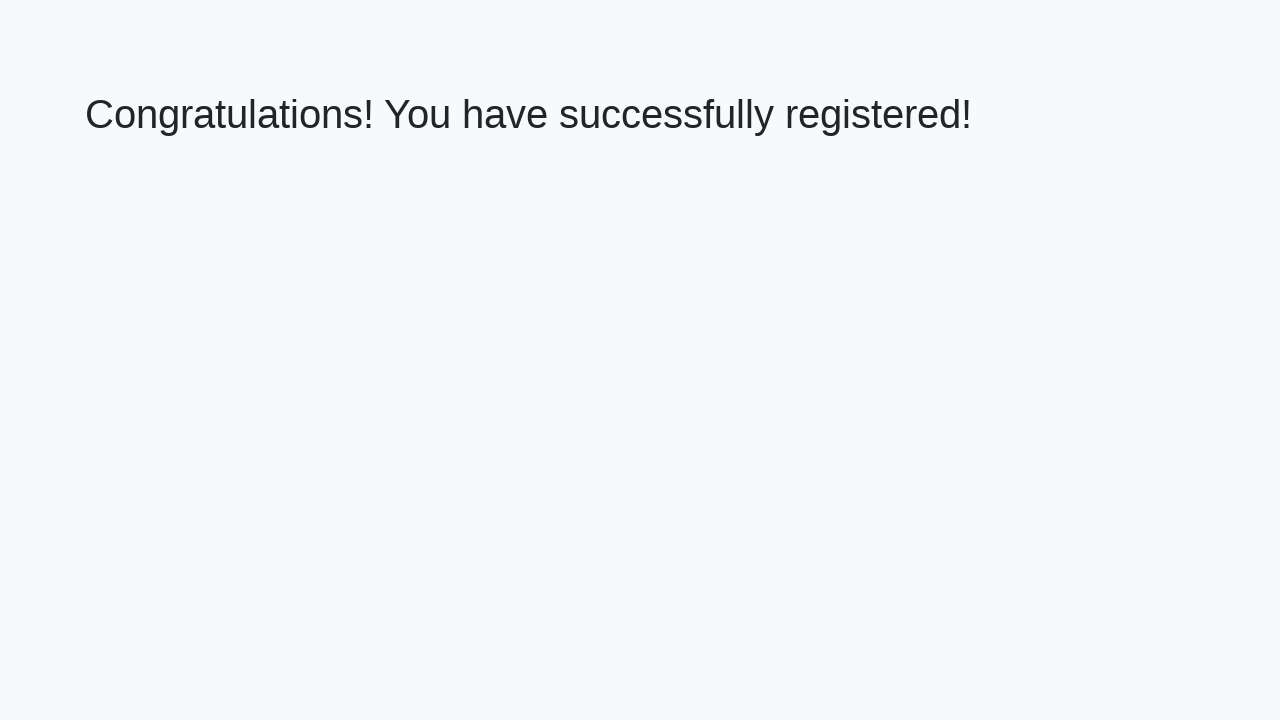